Navigates to a Swagger UI API documentation page and verifies that the page title matches the expected value "Swagger UI"

Starting URL: https://fakerestapi.azurewebsites.net

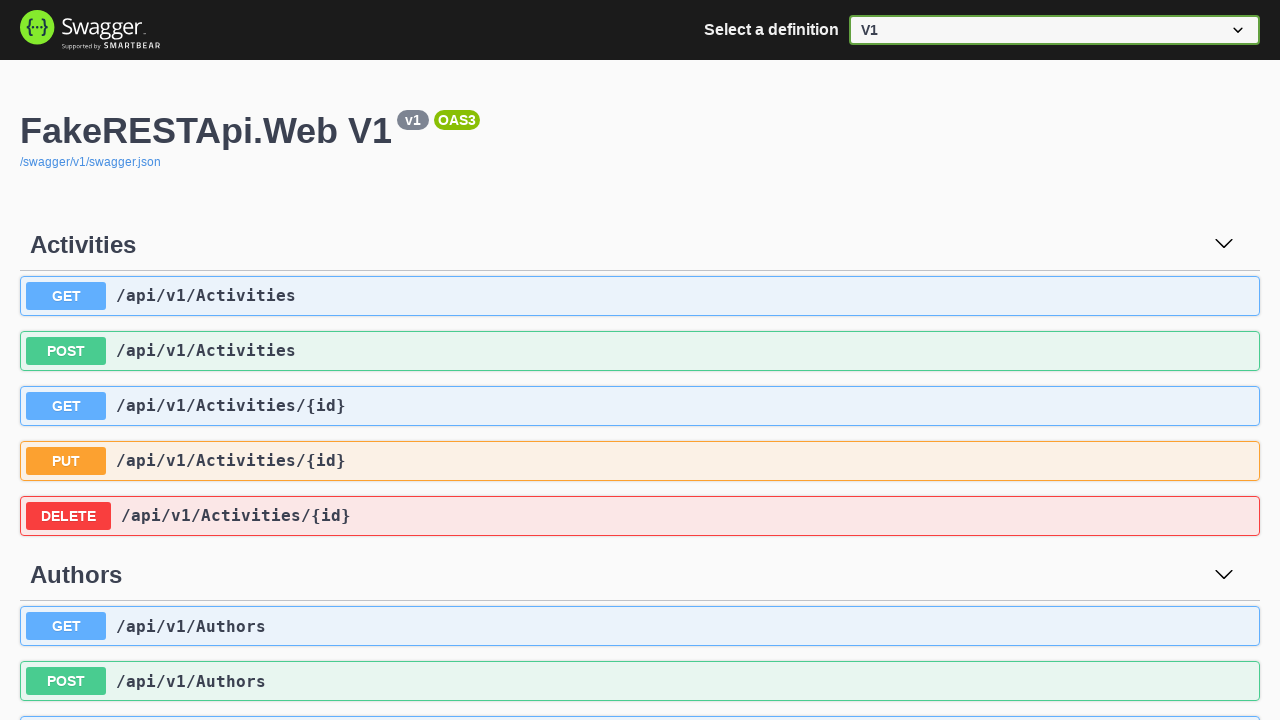

Navigated to https://fakerestapi.azurewebsites.net
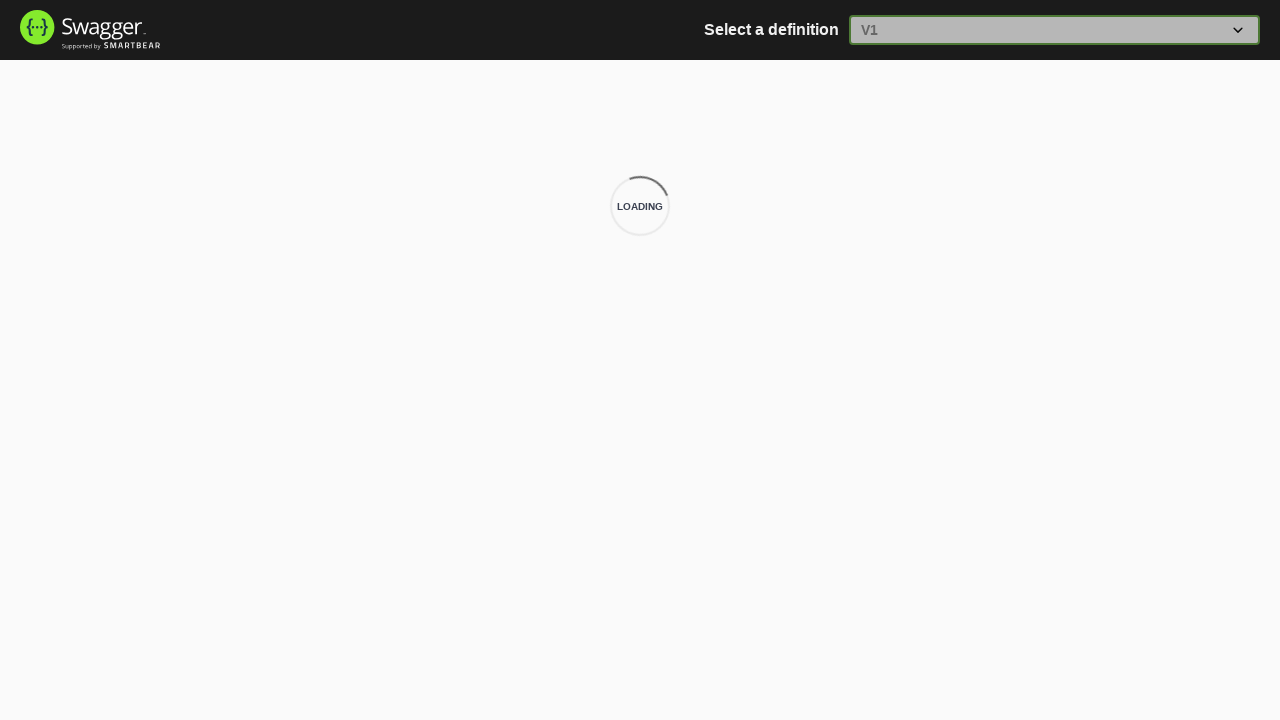

Page DOM content loaded
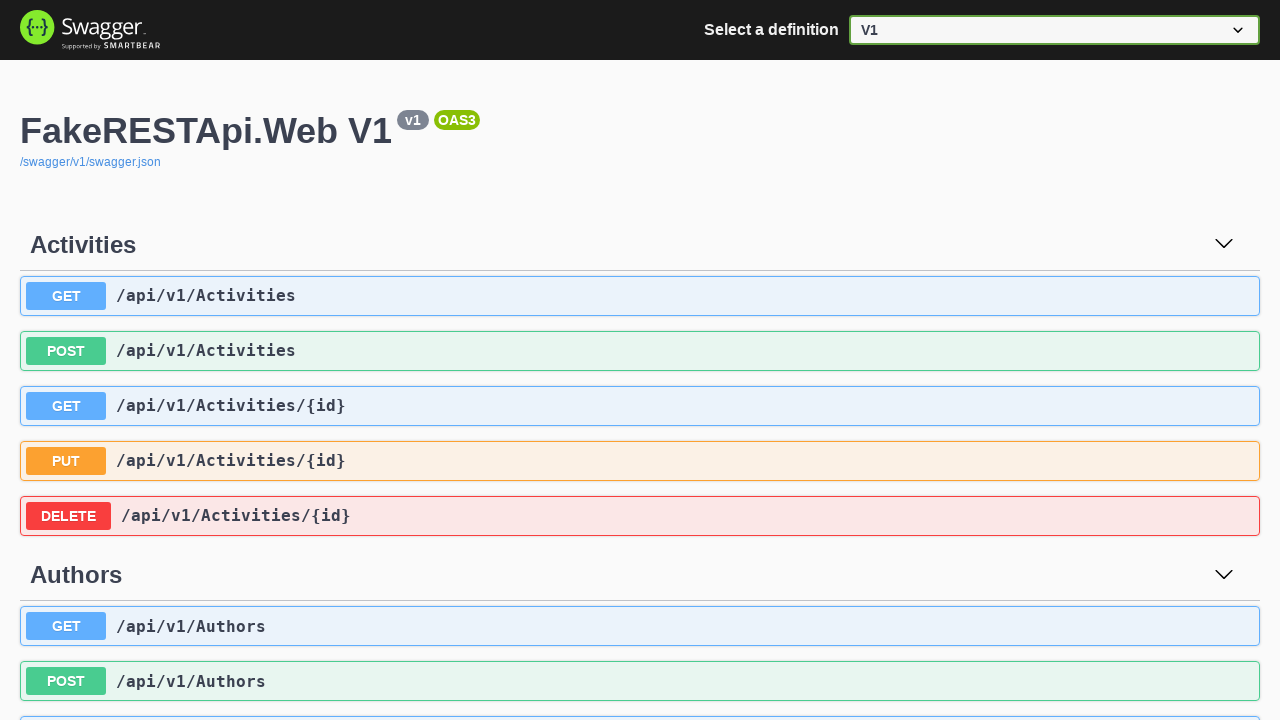

Verified page title is 'Swagger UI'
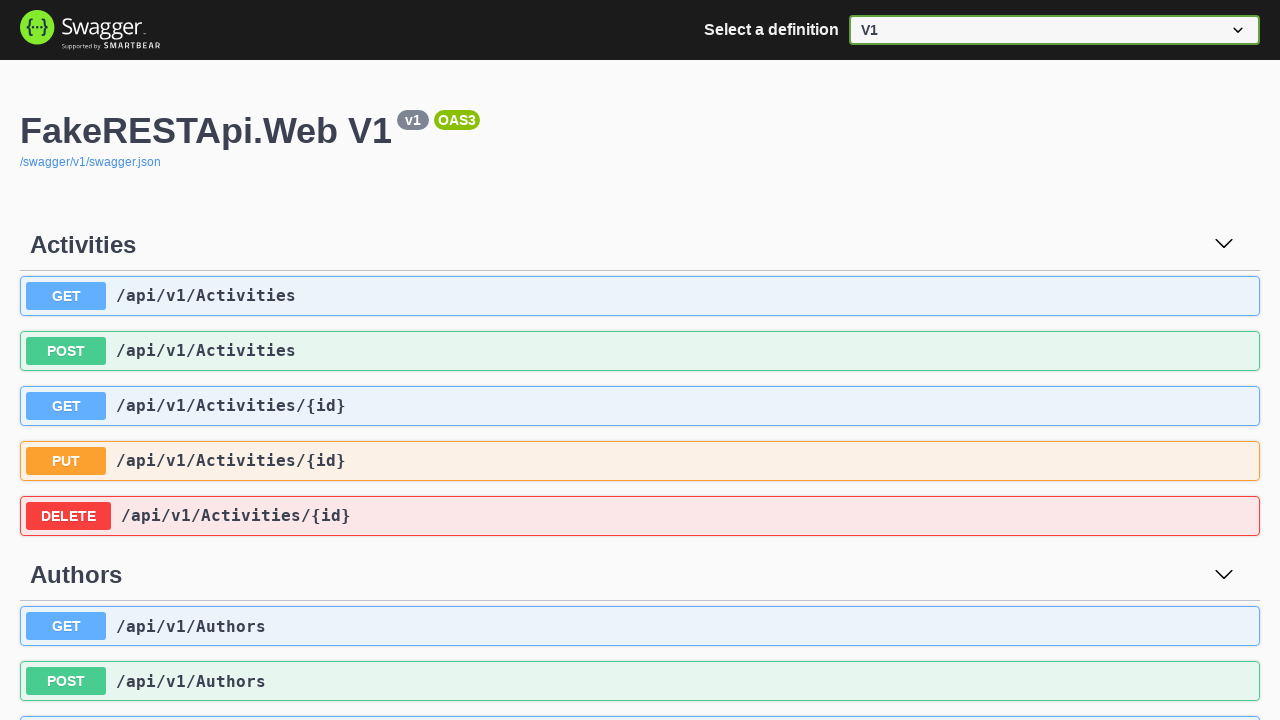

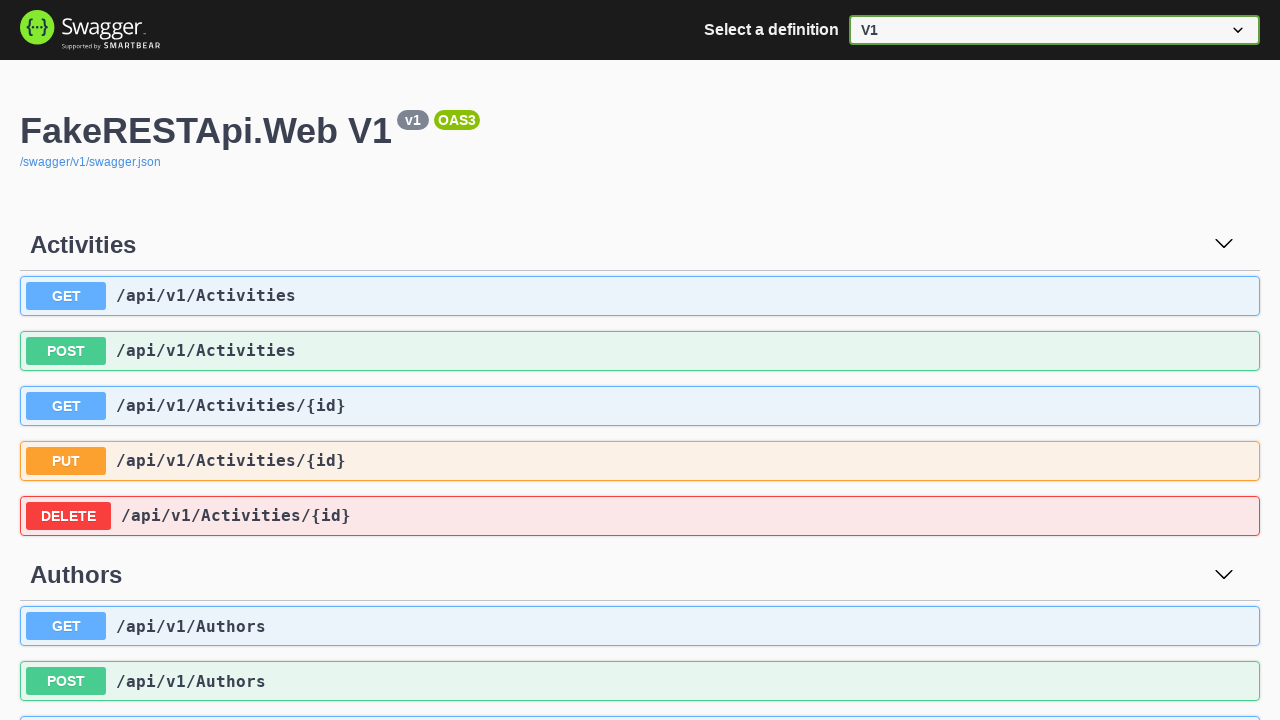